Navigates to cornhub.website and retrieves the location coordinates of the Cornstars link element

Starting URL: https://cornhub.website/

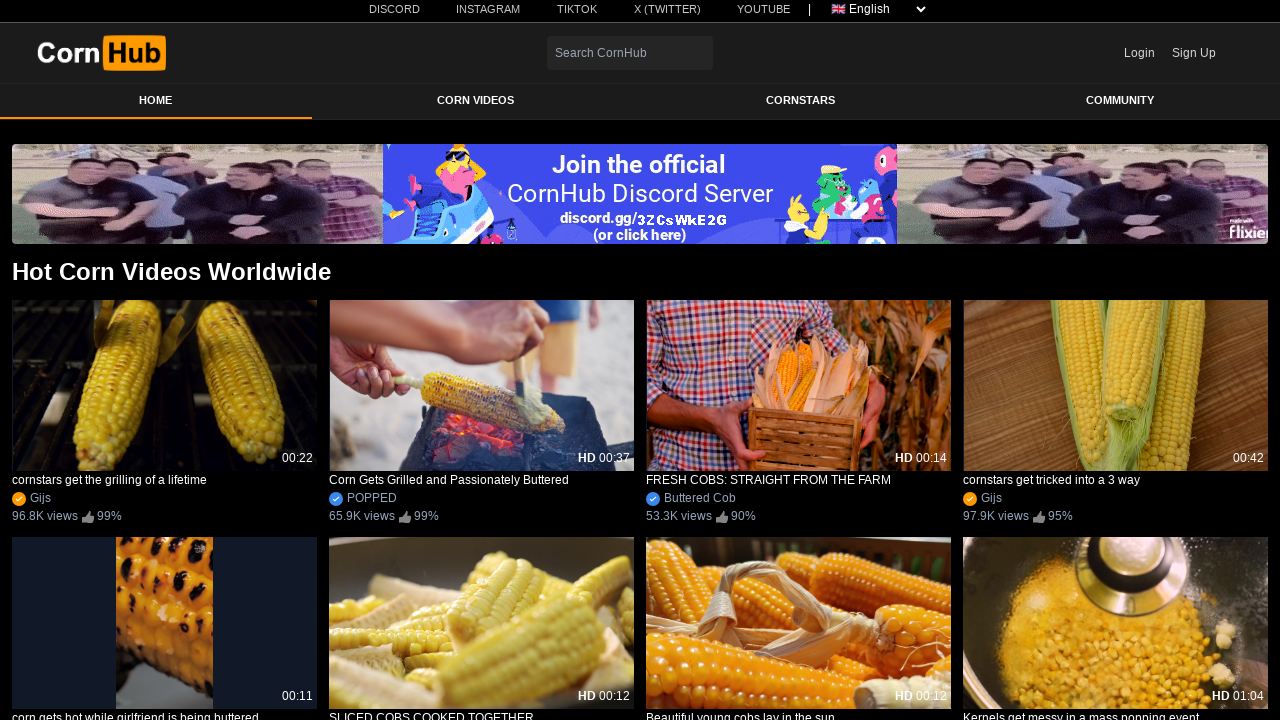

Waited for Cornstars link to be present in DOM
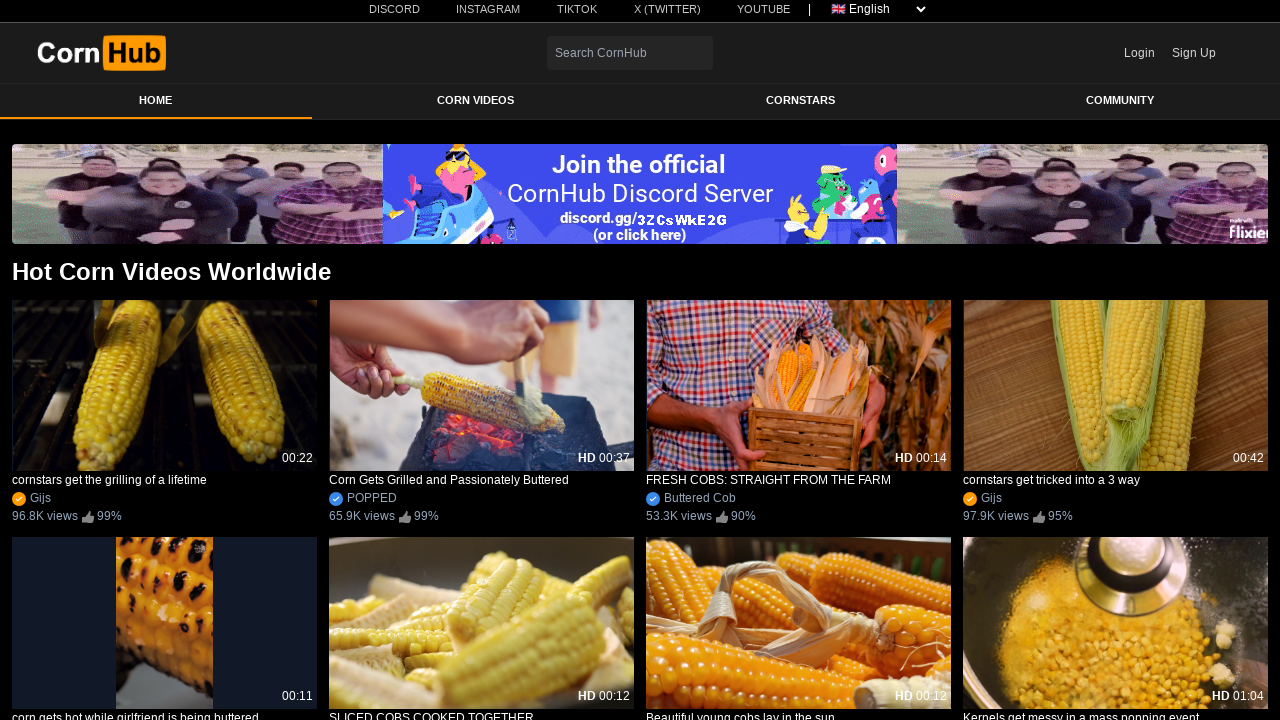

Located the Cornstars link element
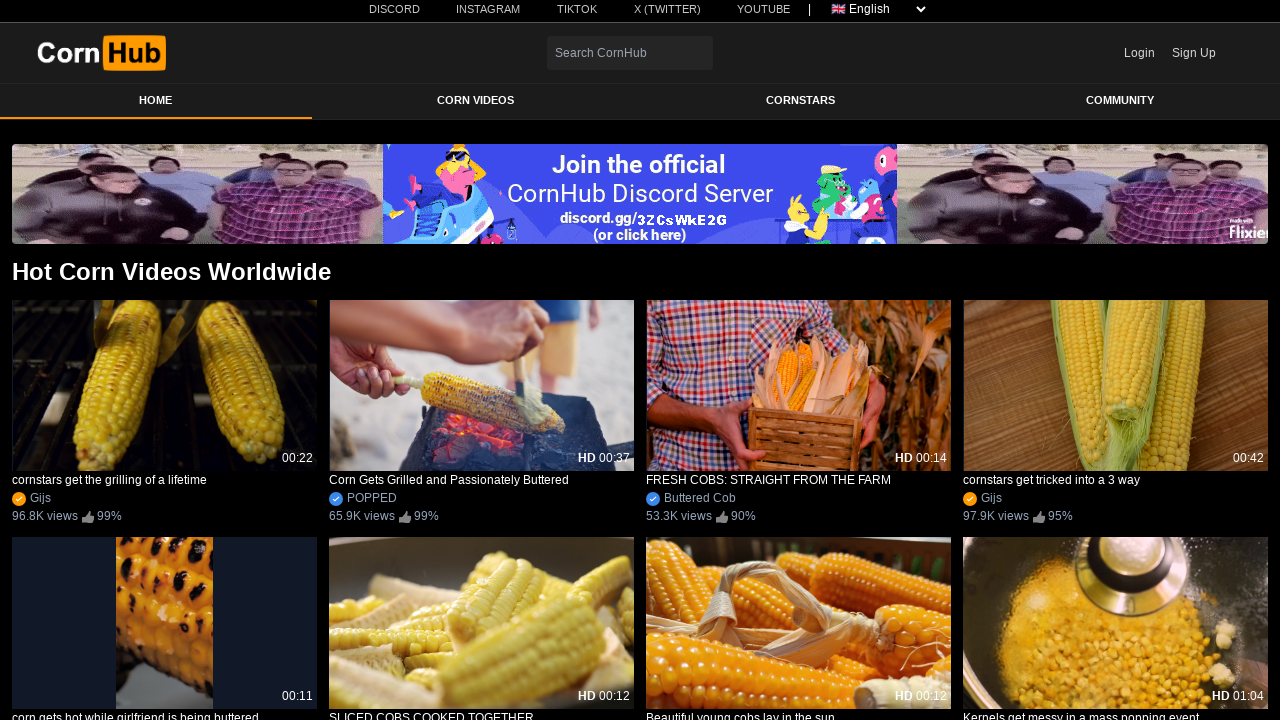

Cornstars link is now visible on the page
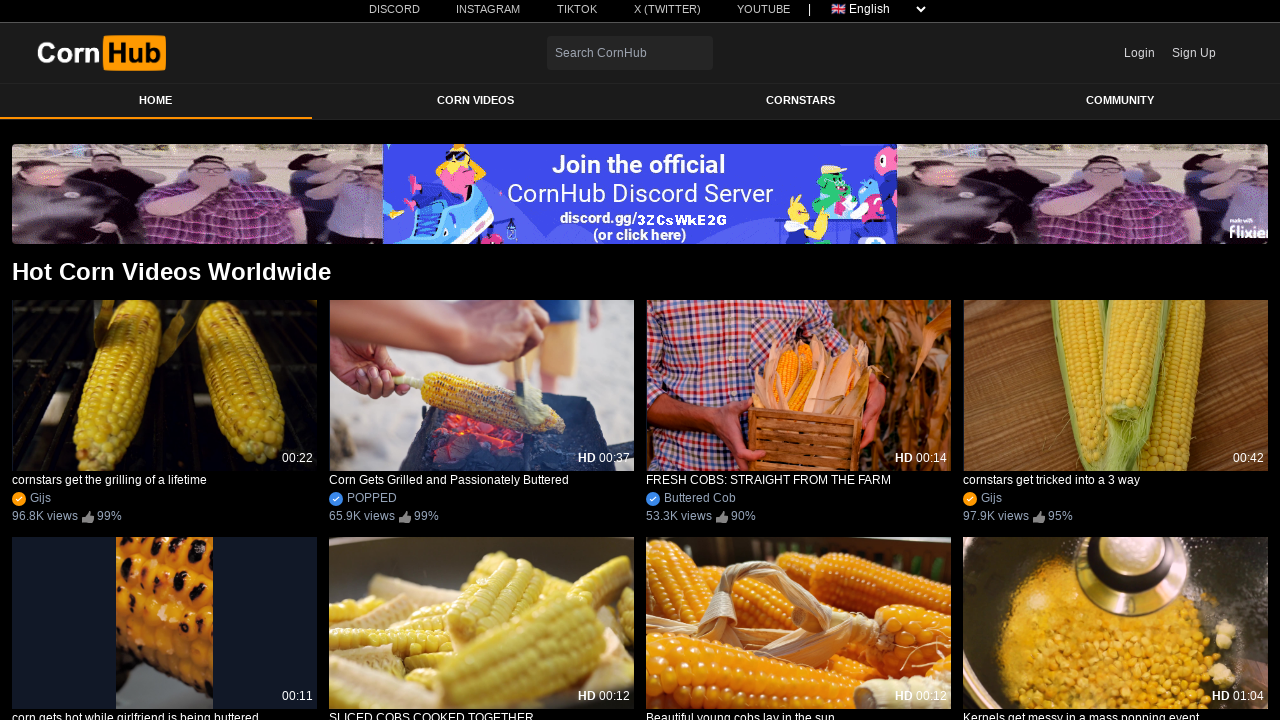

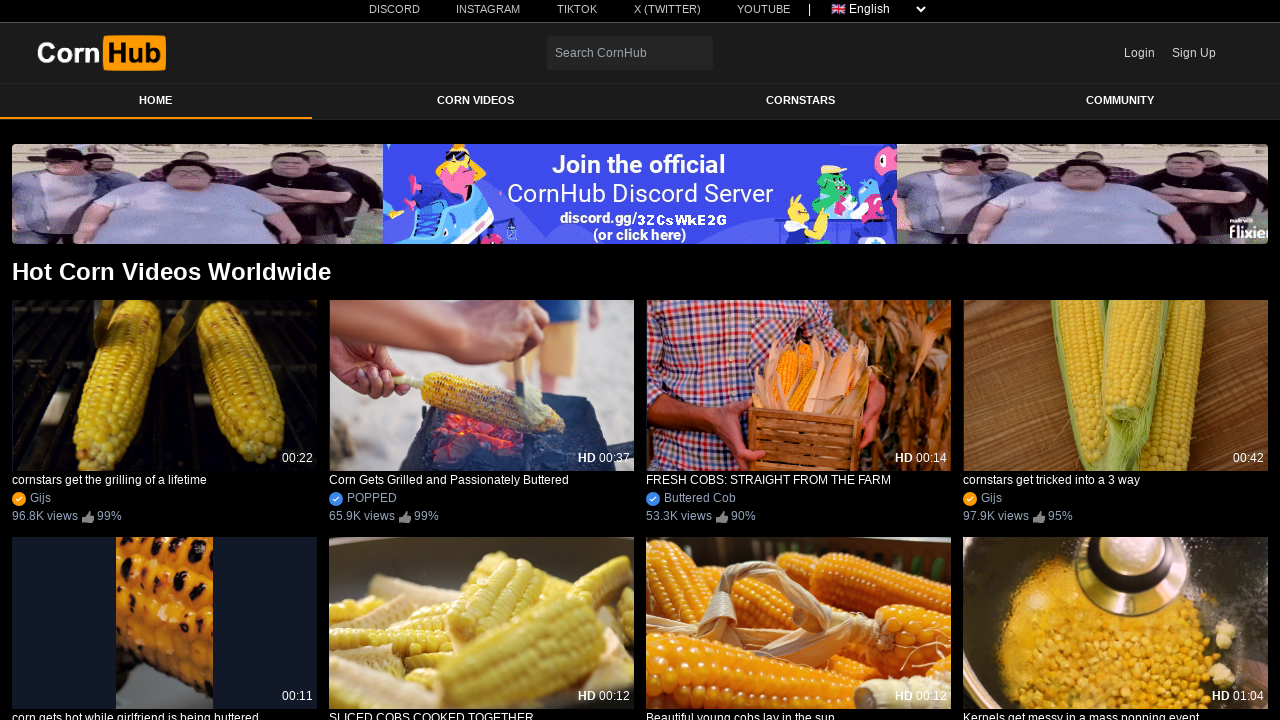